Tests right-click context menu functionality by right-clicking on an element and selecting the "Paste" option from the context menu

Starting URL: http://swisnl.github.io/jQuery-contextMenu/demo.html

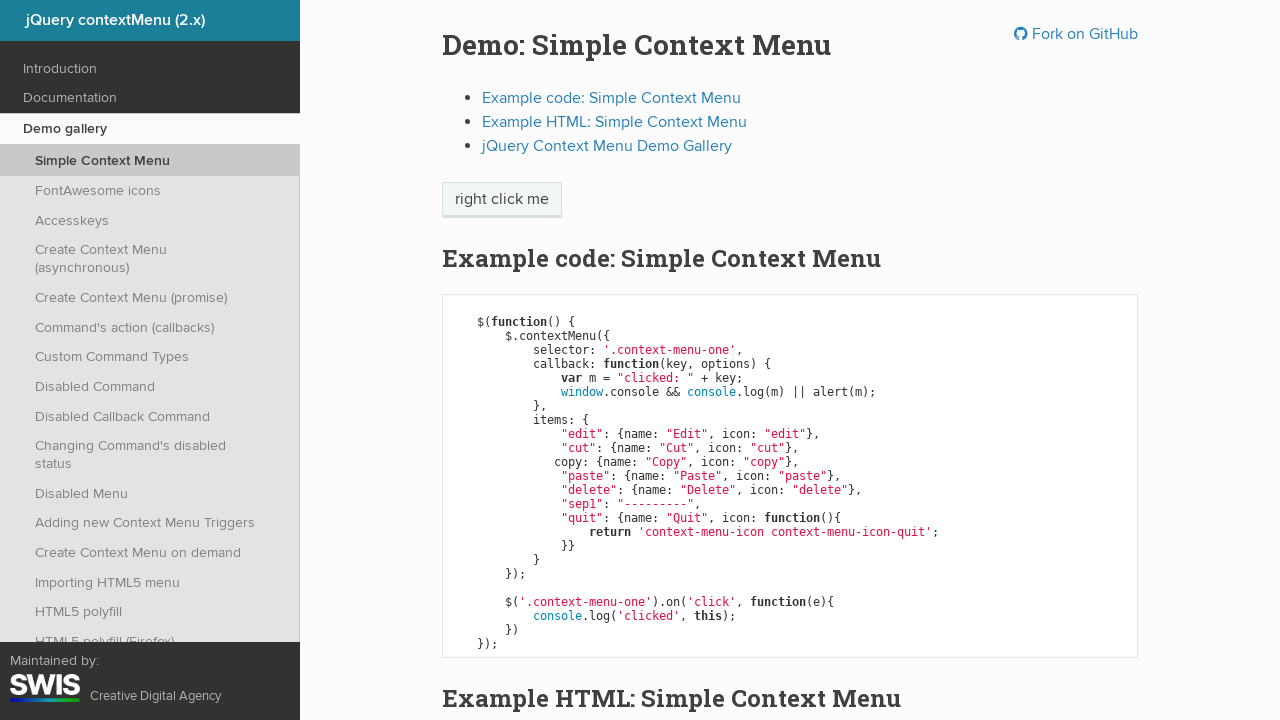

Located right-click target element
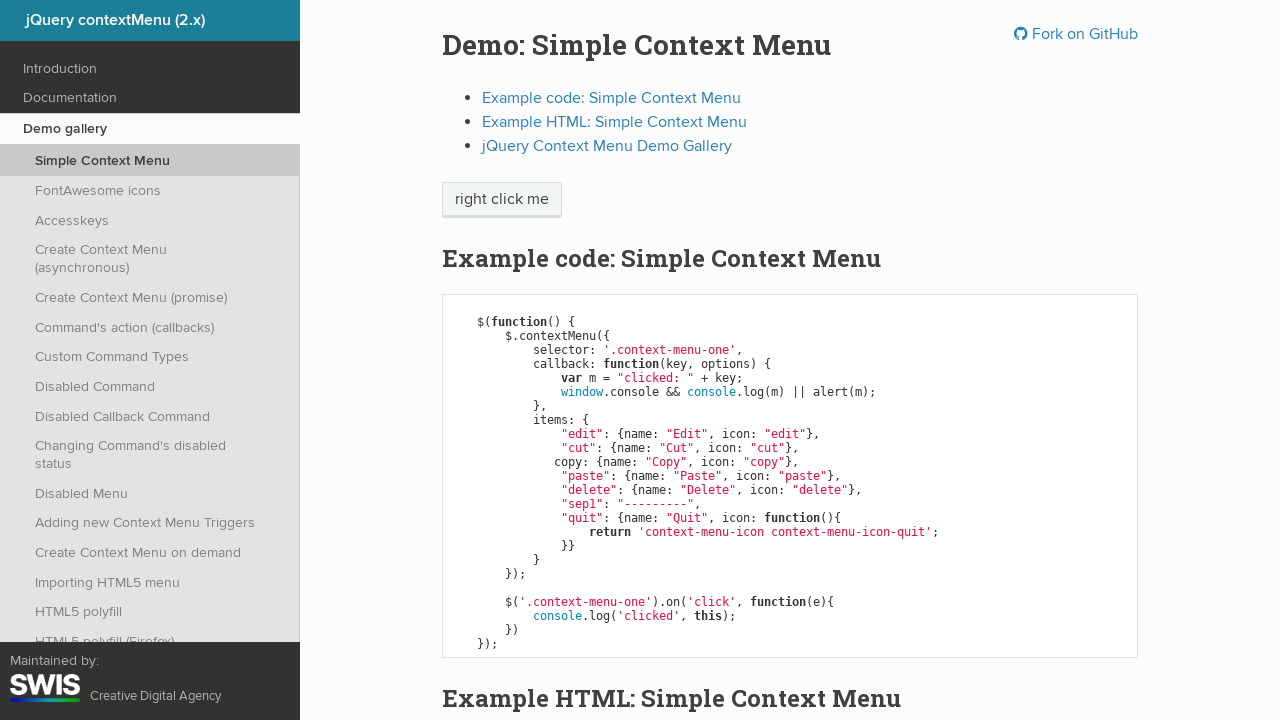

Performed right-click on target element at (502, 200) on xpath=//span[text()='right click me']
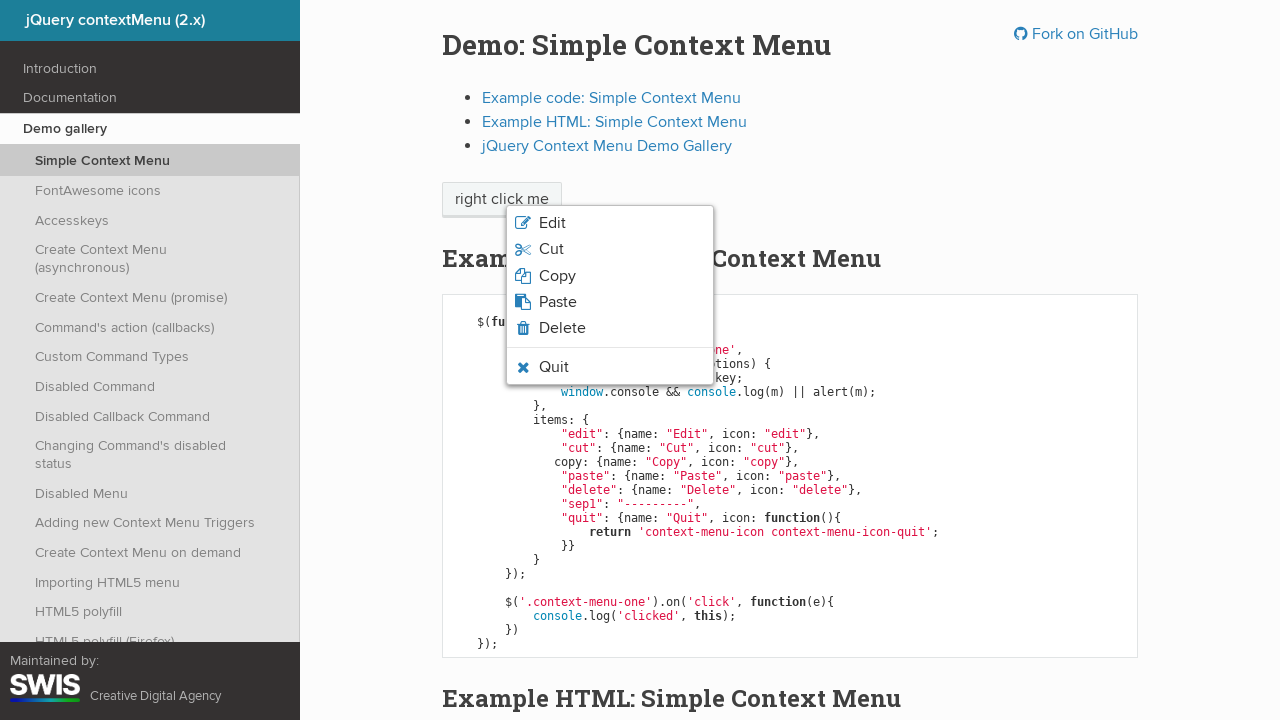

Context menu appeared
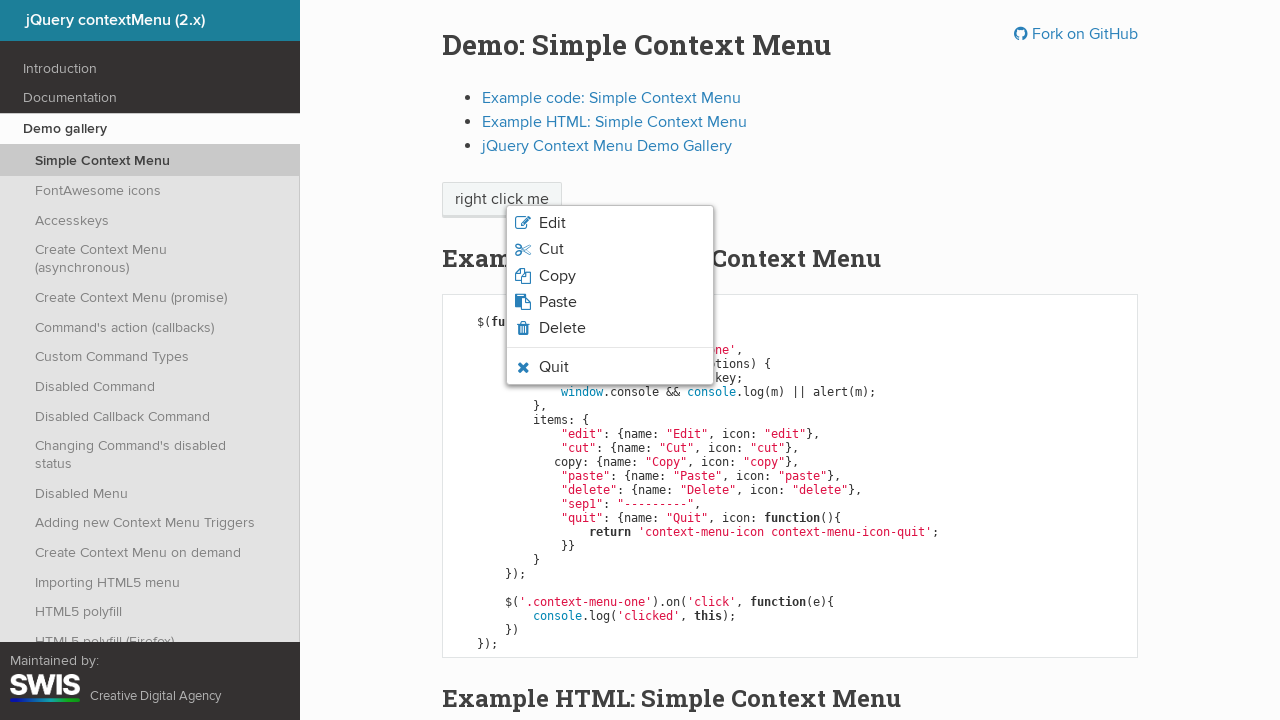

Clicked 'Paste' option from context menu at (558, 302) on xpath=//ul[@class='context-menu-list context-menu-root']//span >> nth=3
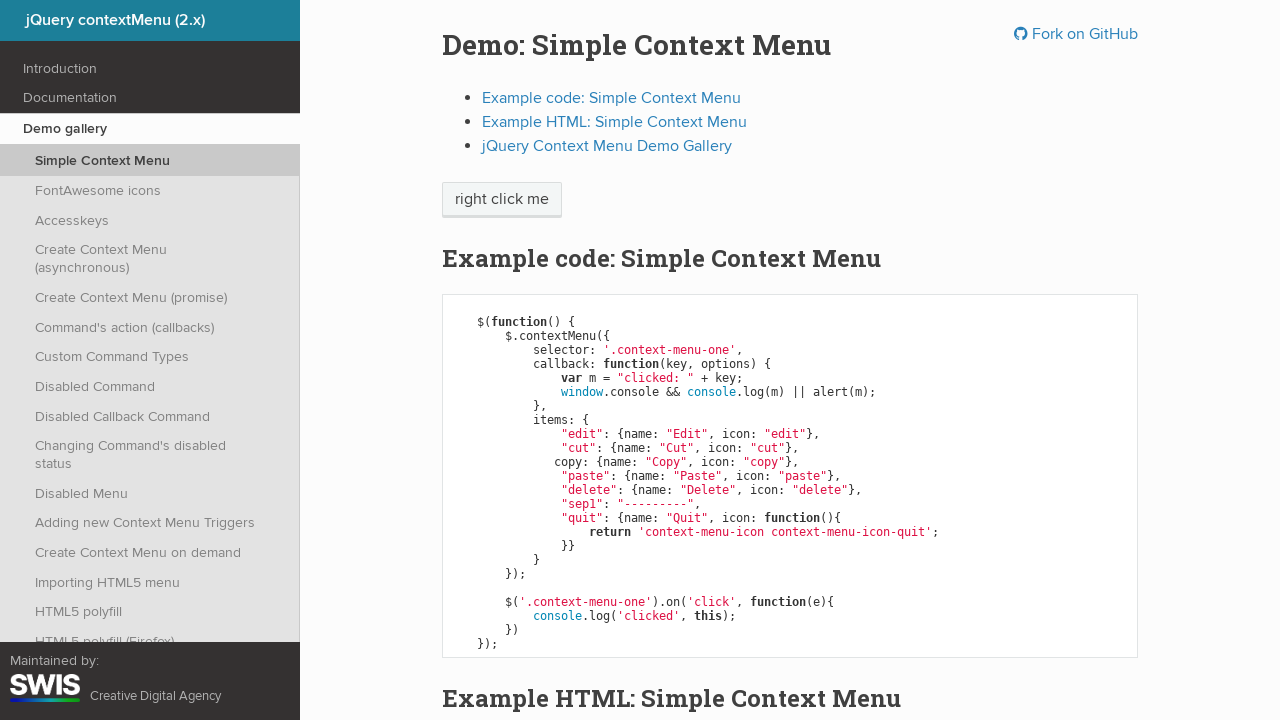

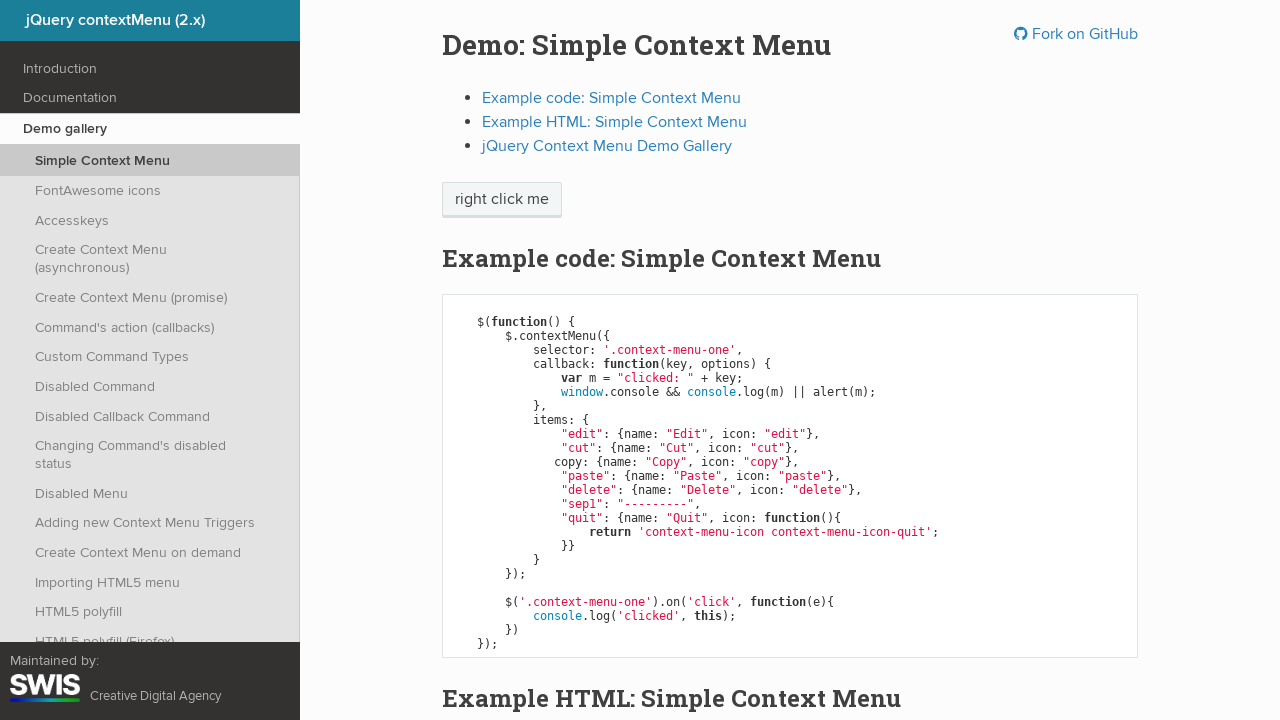